Adds multiple specific vegetables (Cucumber, Beetroot, Brocolli) to cart by finding them in the product list and clicking their add buttons

Starting URL: https://rahulshettyacademy.com/seleniumPractise/

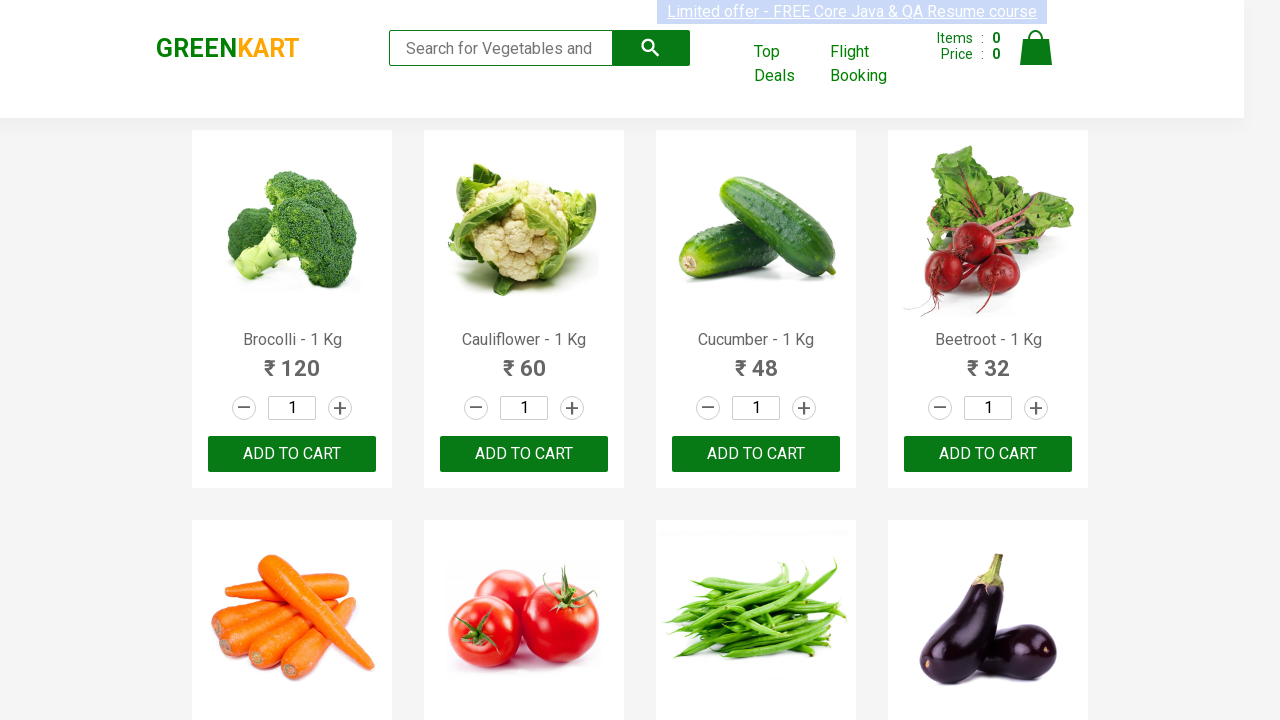

Navigated to Rahul Shetty Academy Selenium Practice page
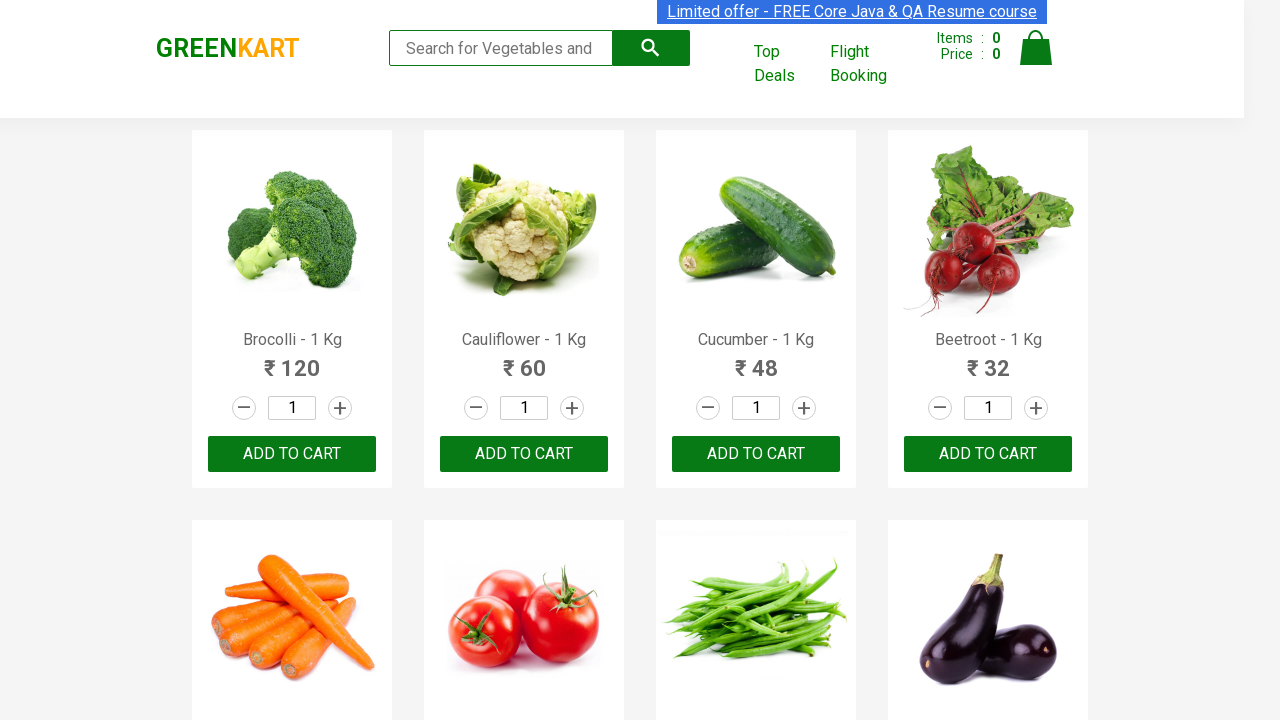

Product list loaded - product name elements are visible
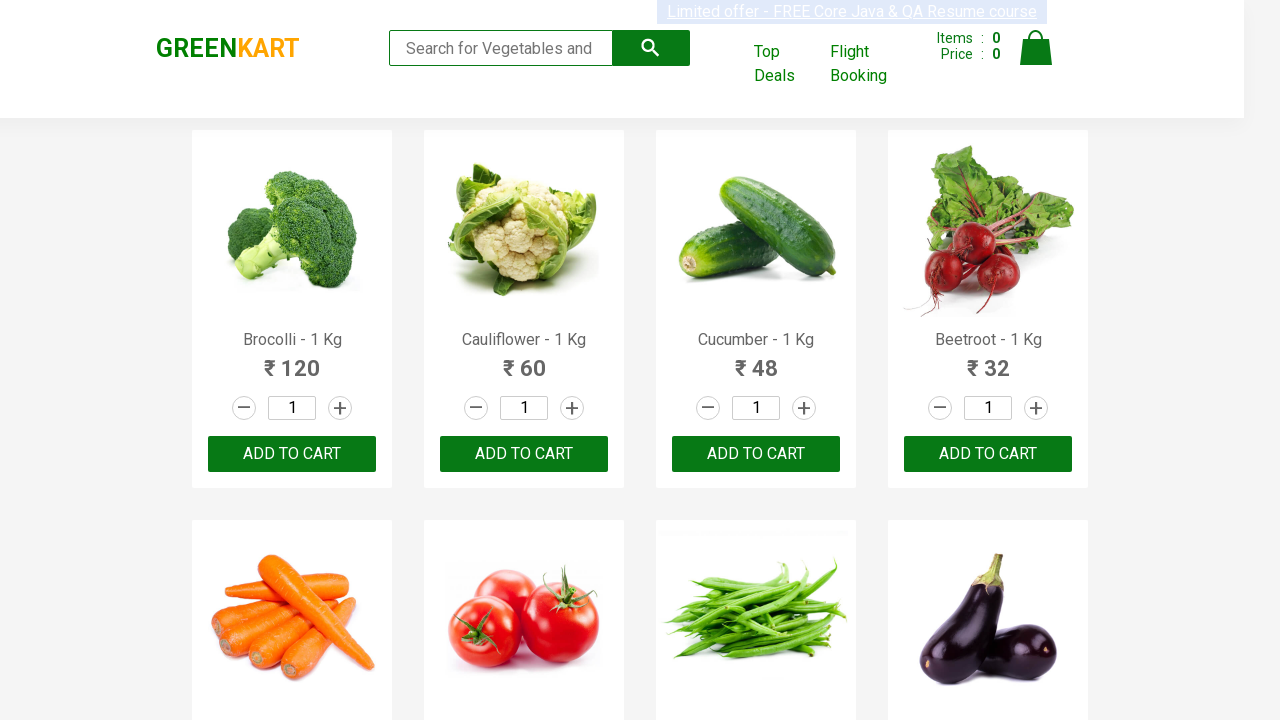

Found 30 product elements on the page
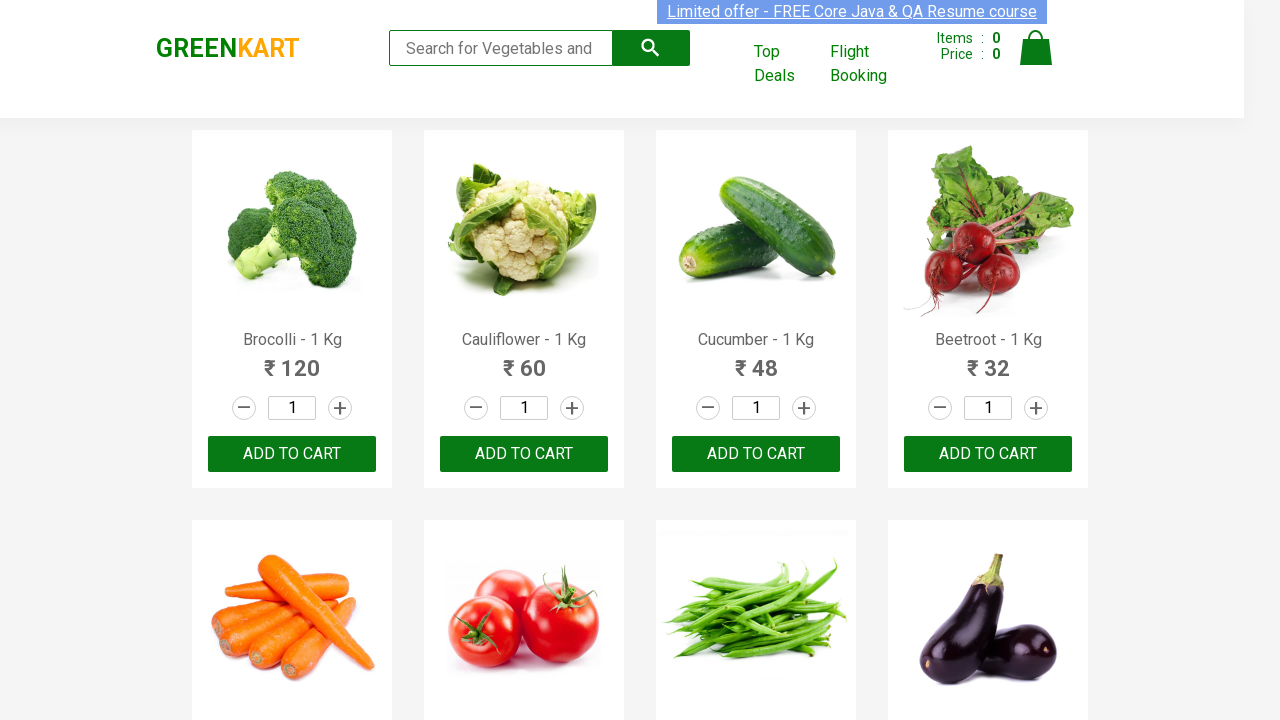

Found 30 add to cart buttons on the page
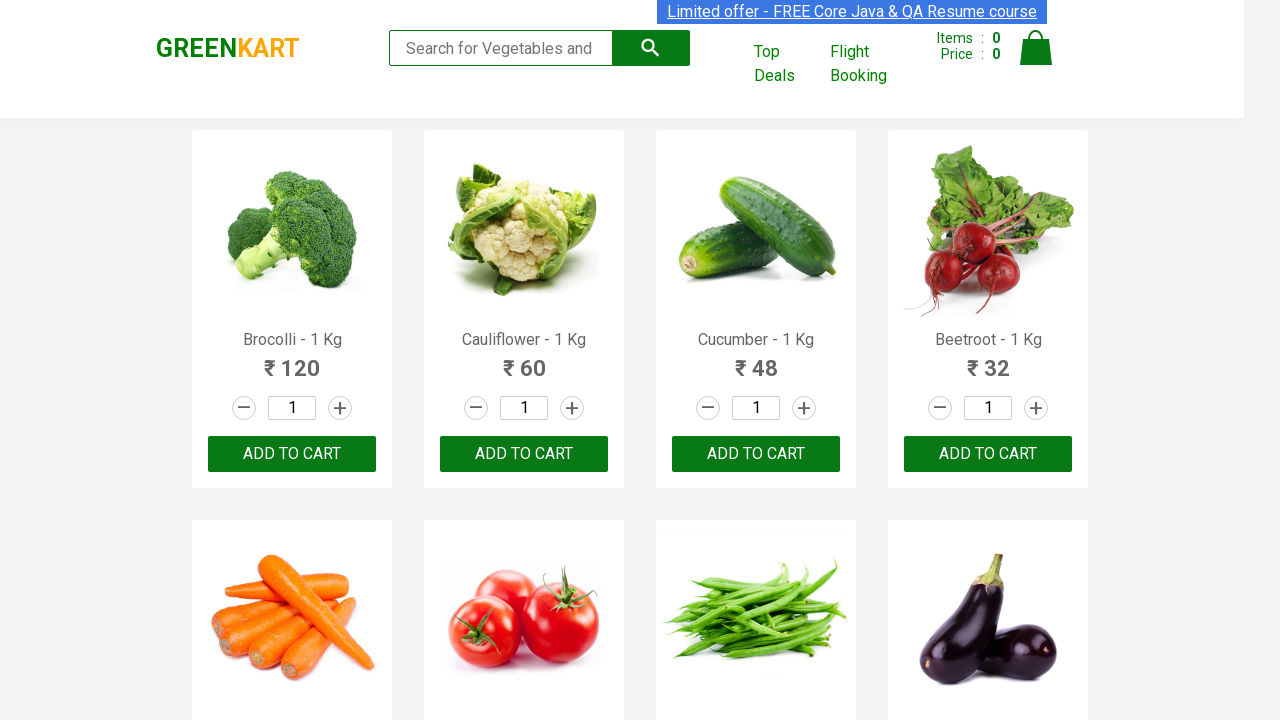

Added 'Brocolli' to cart
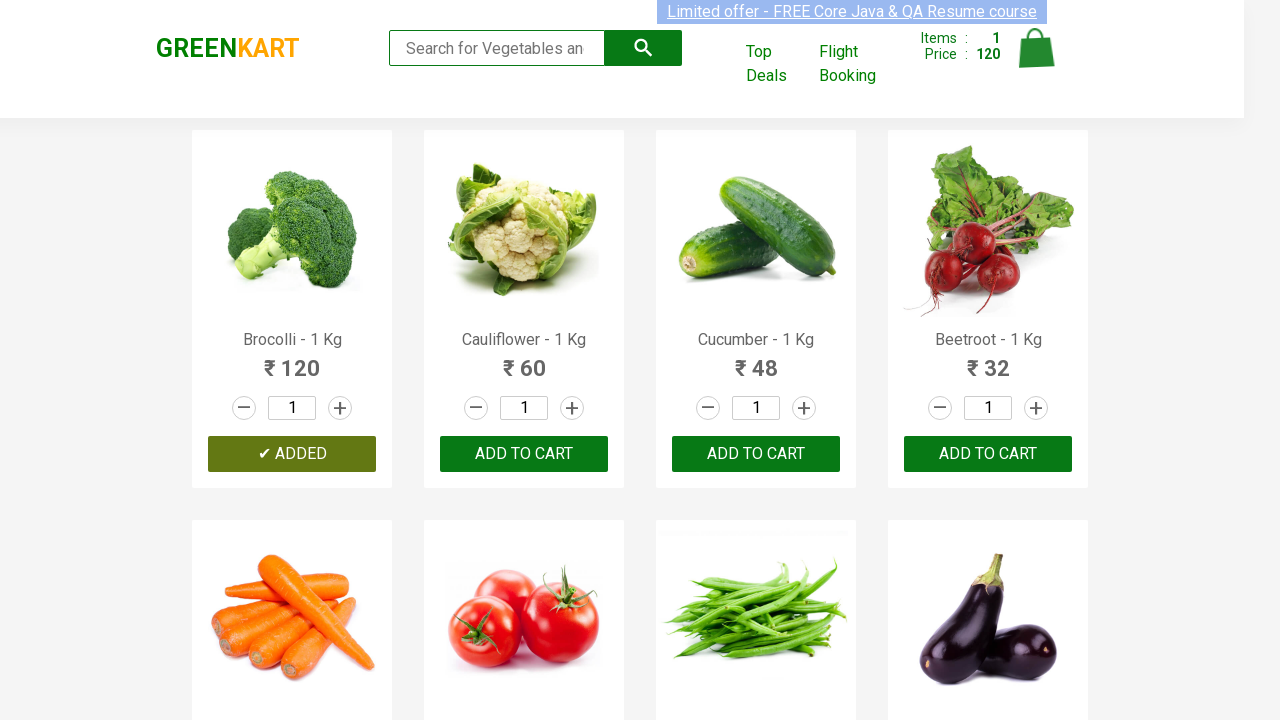

Added 'Cucumber' to cart
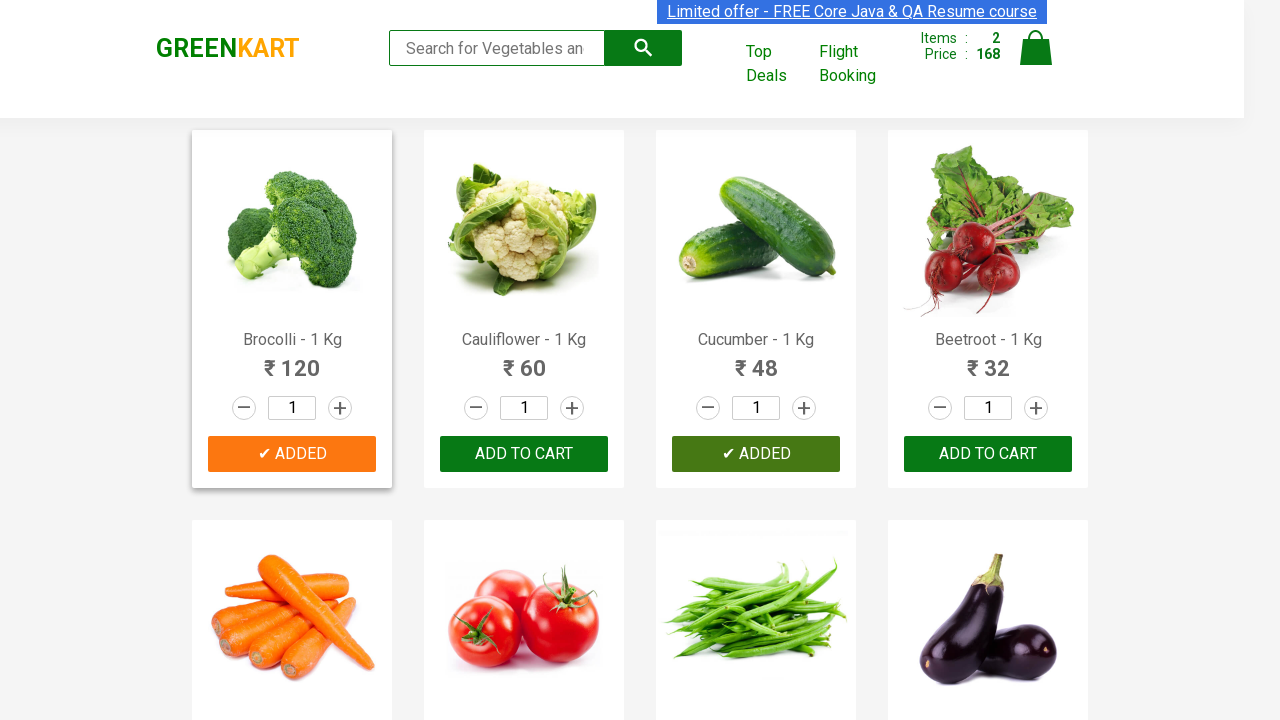

Added 'Beetroot' to cart
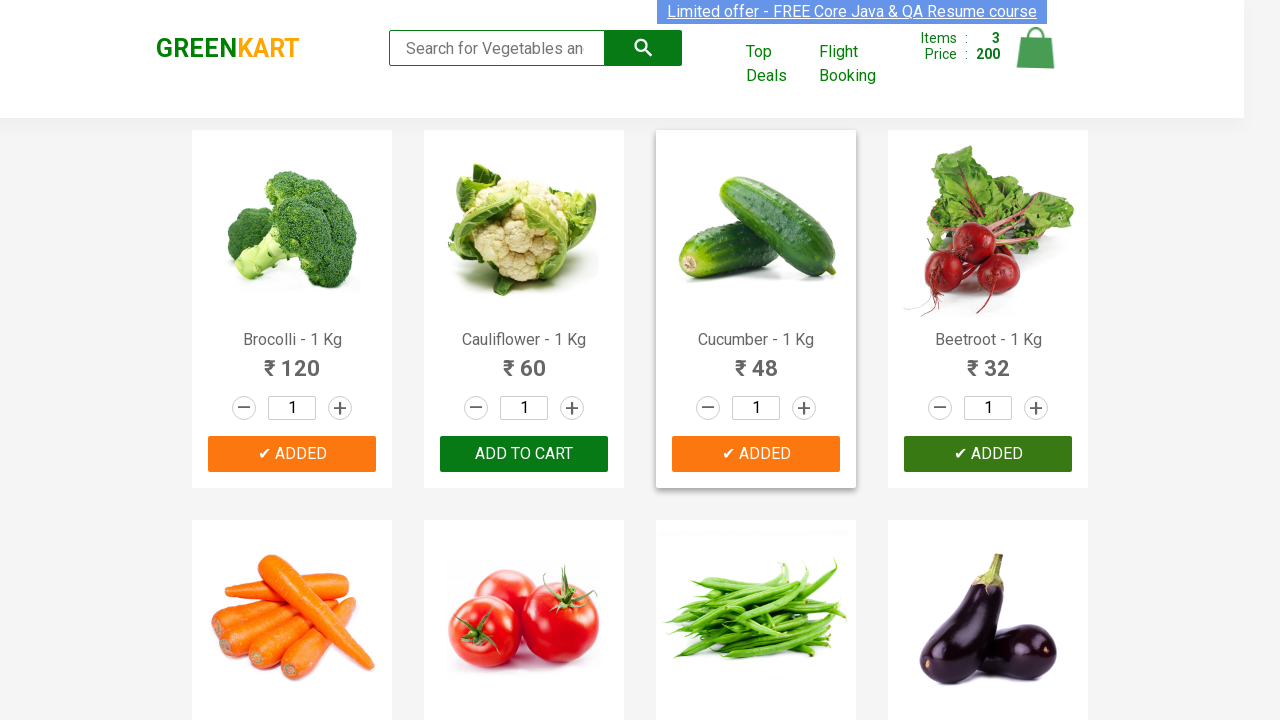

Successfully added all 3 required vegetables to cart
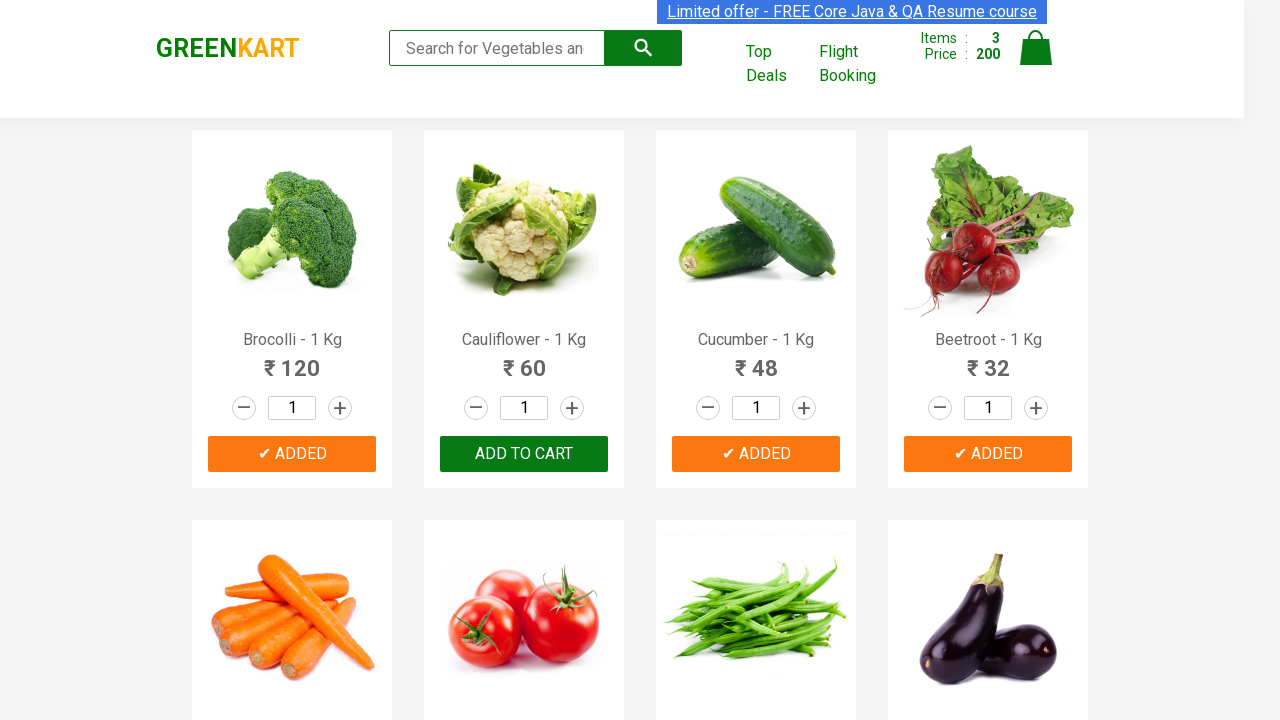

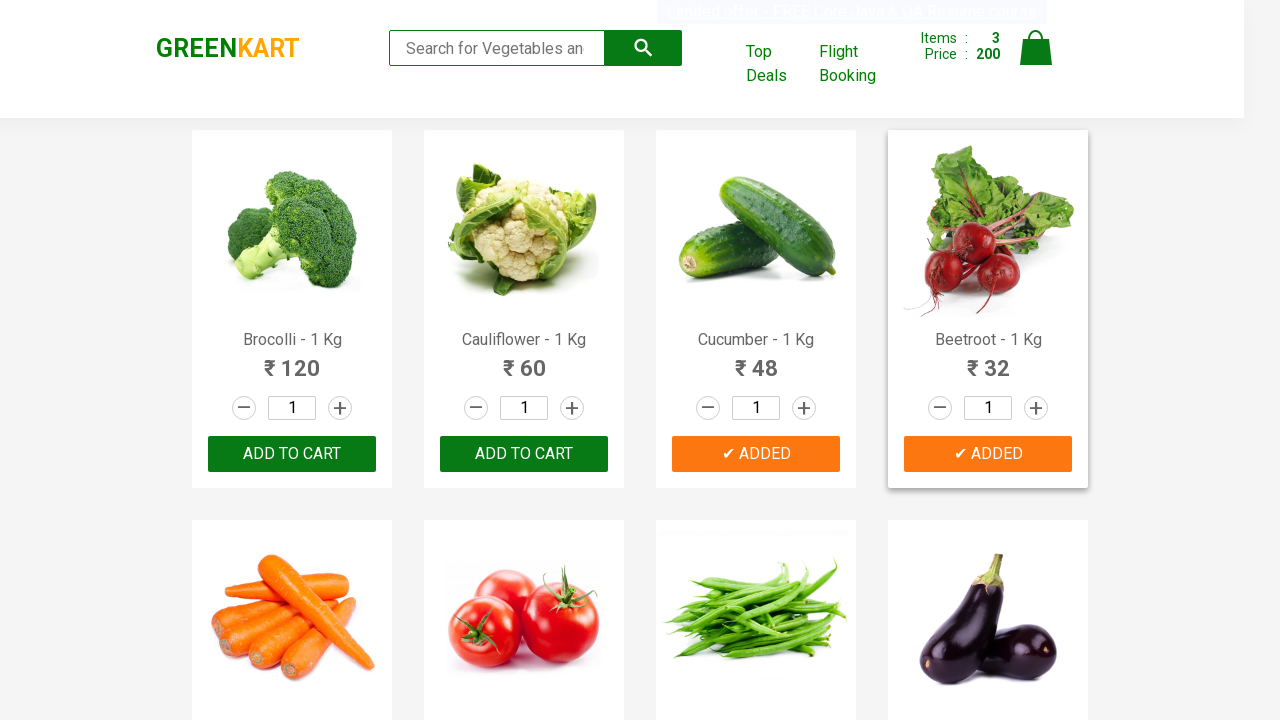